Navigates to Selenium HQ website, verifies the page title, and clicks the Download tab if the title matches the expected value

Starting URL: https://www.seleniumhq.org

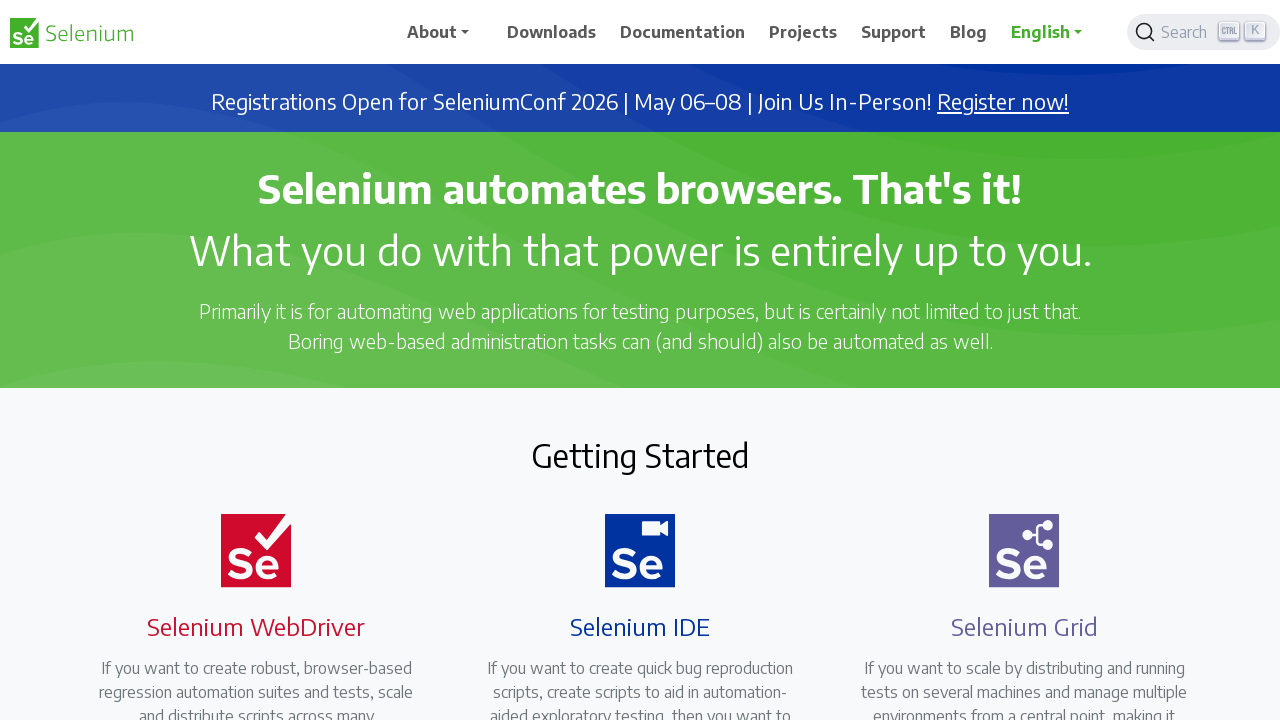

Navigated to Selenium HQ website
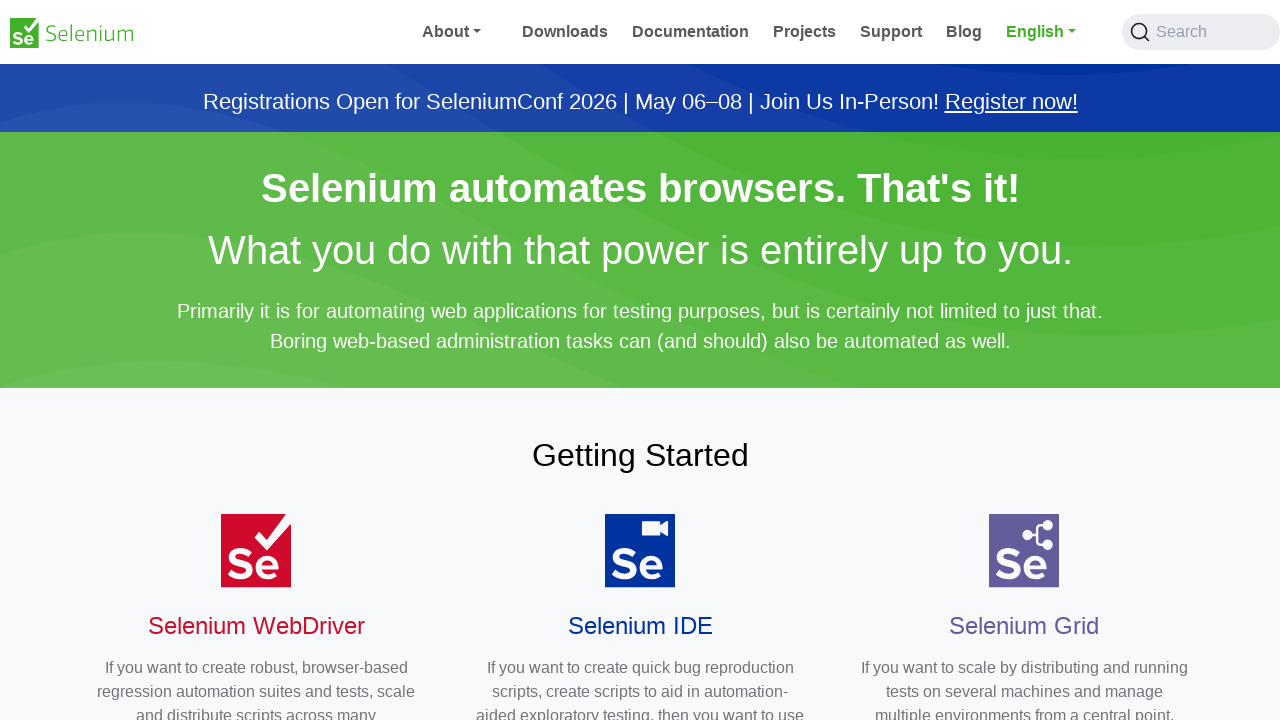

Captured page title: Selenium
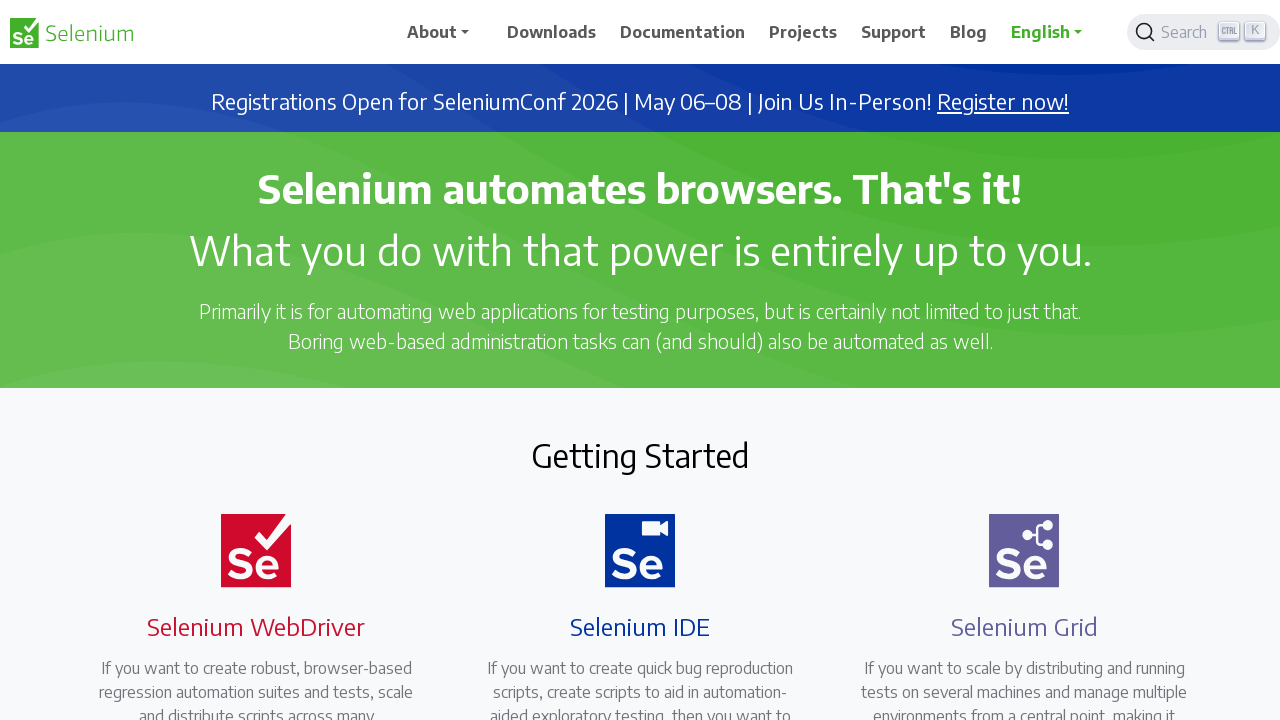

Set expected title to: Selenium - Web Browser Automation
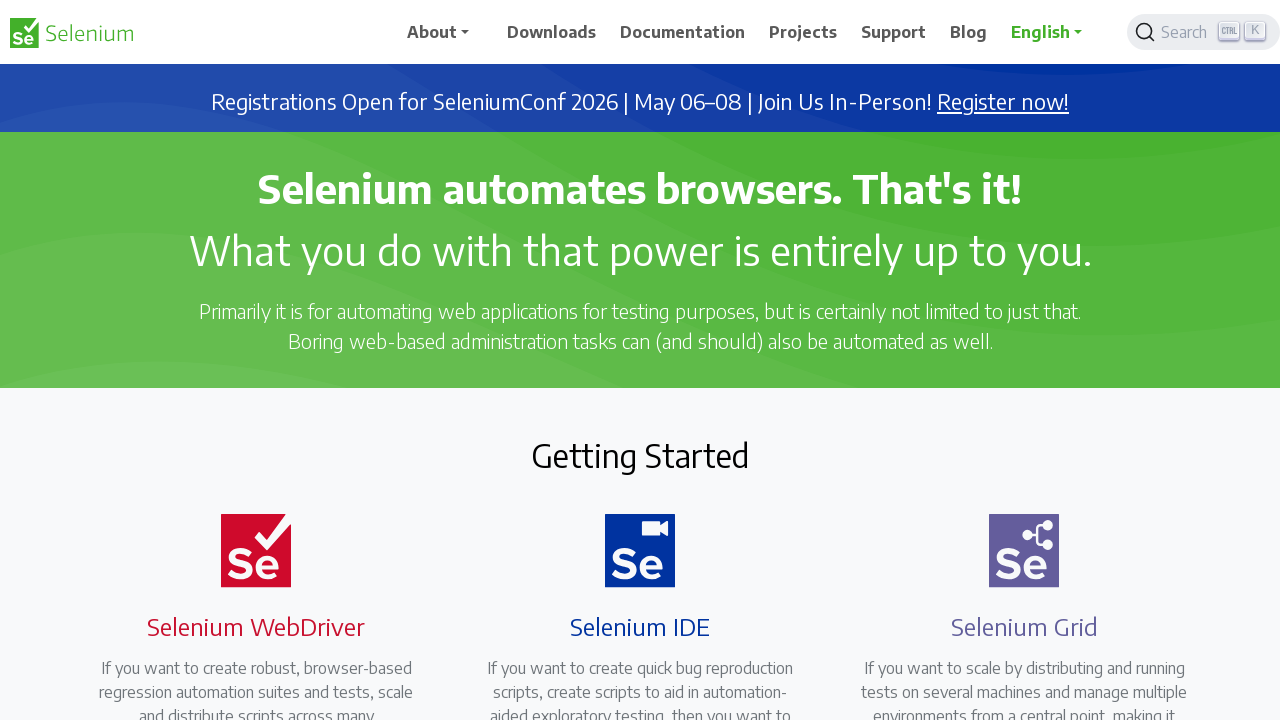

Page title does not match expected value
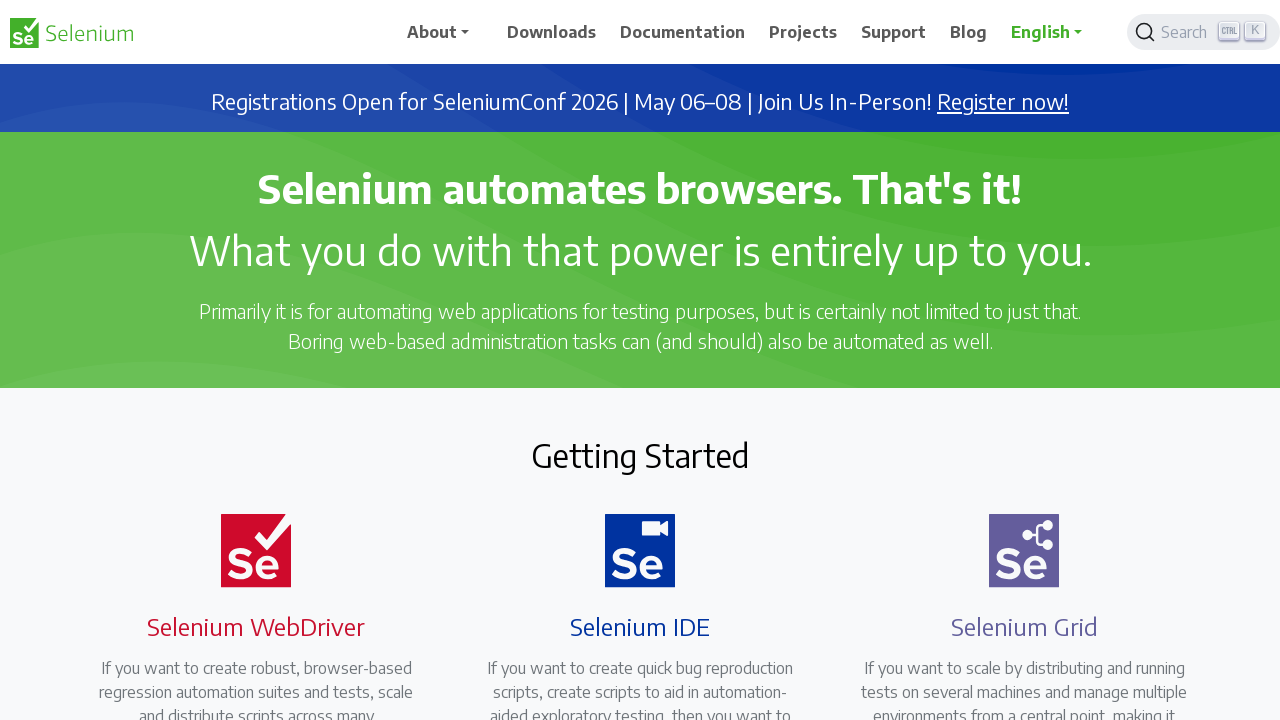

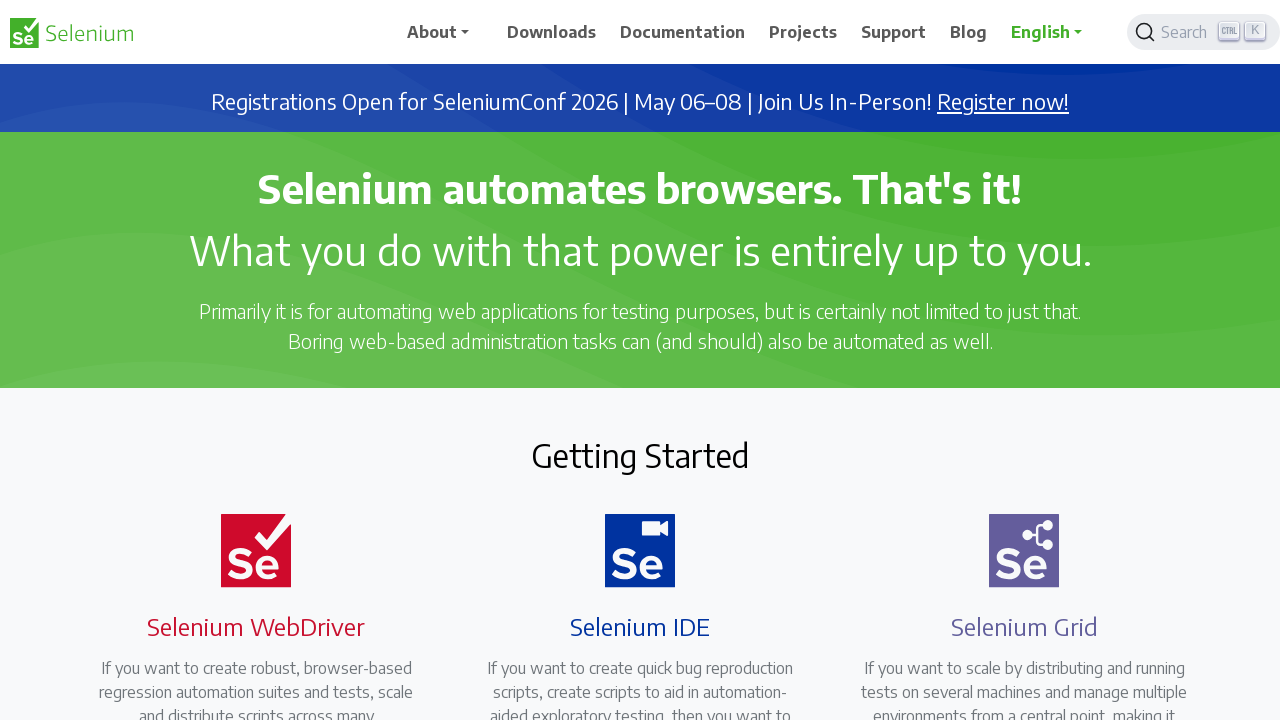